Tests scrollbar functionality by scrolling to a hidden button that requires scrolling to become visible

Starting URL: http://uitestingplayground.com/scrollbars

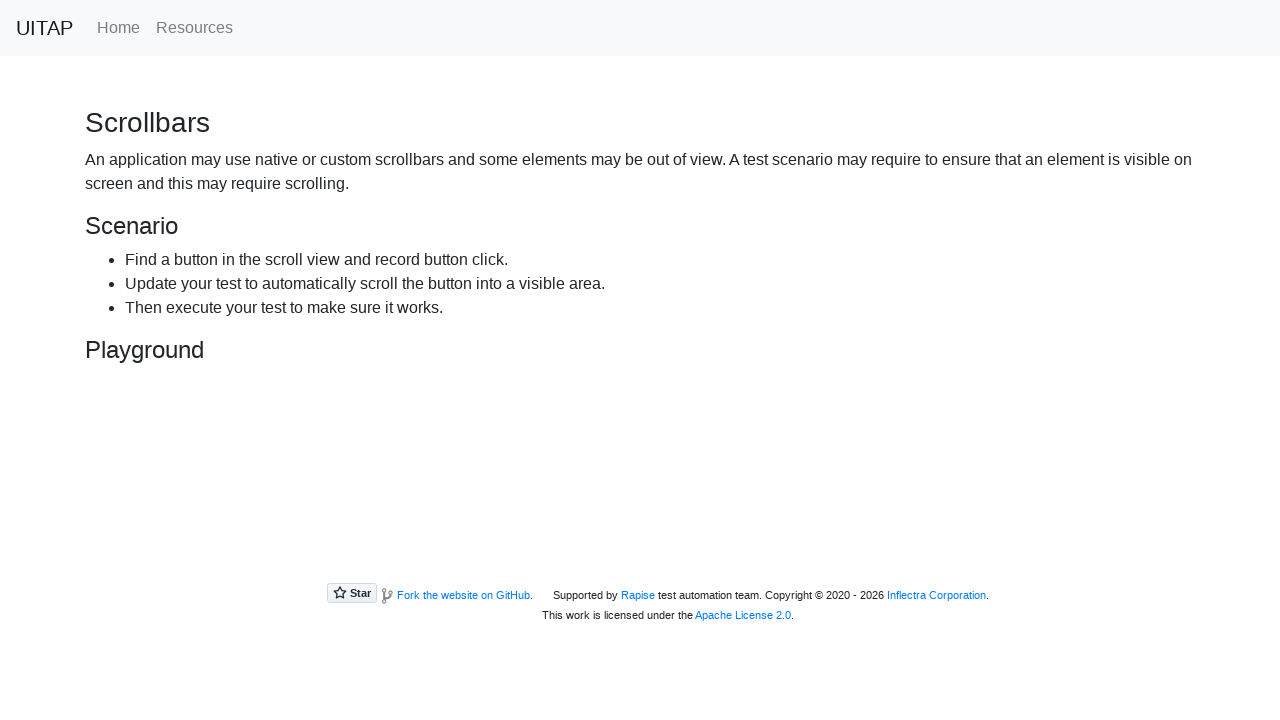

Located the 'Hiding Button' element
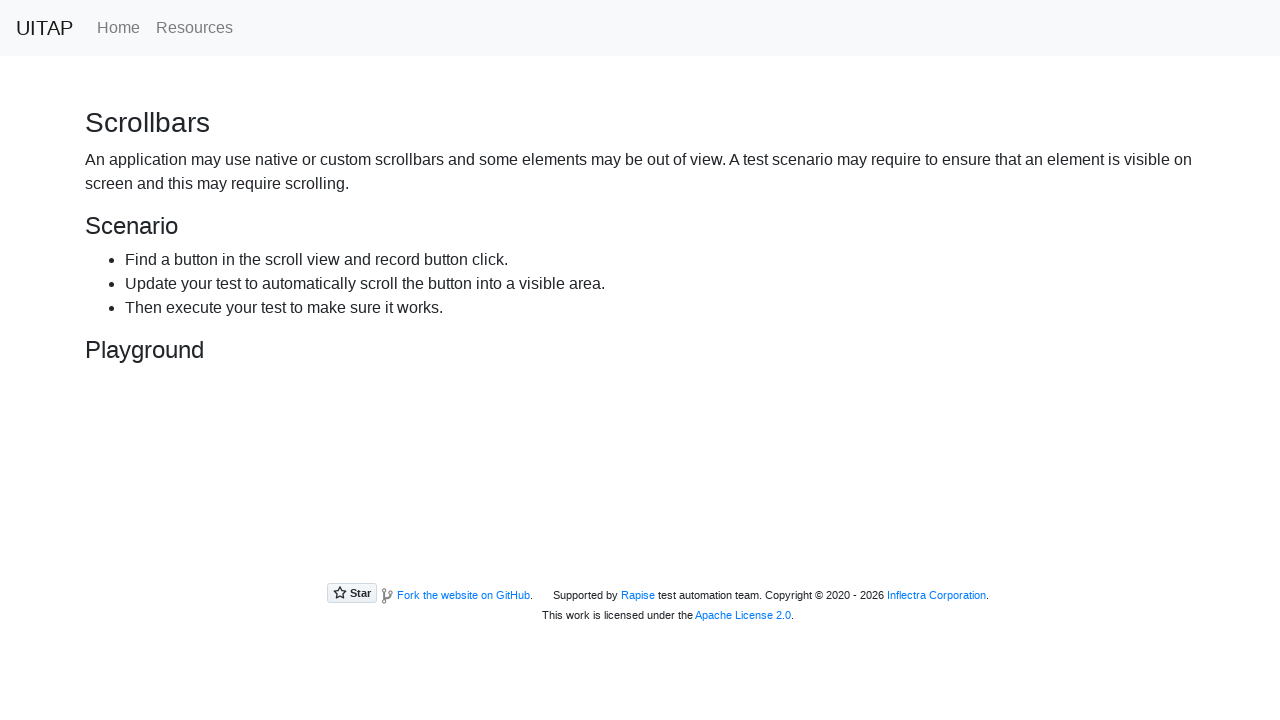

Scrolled the 'Hiding Button' into view
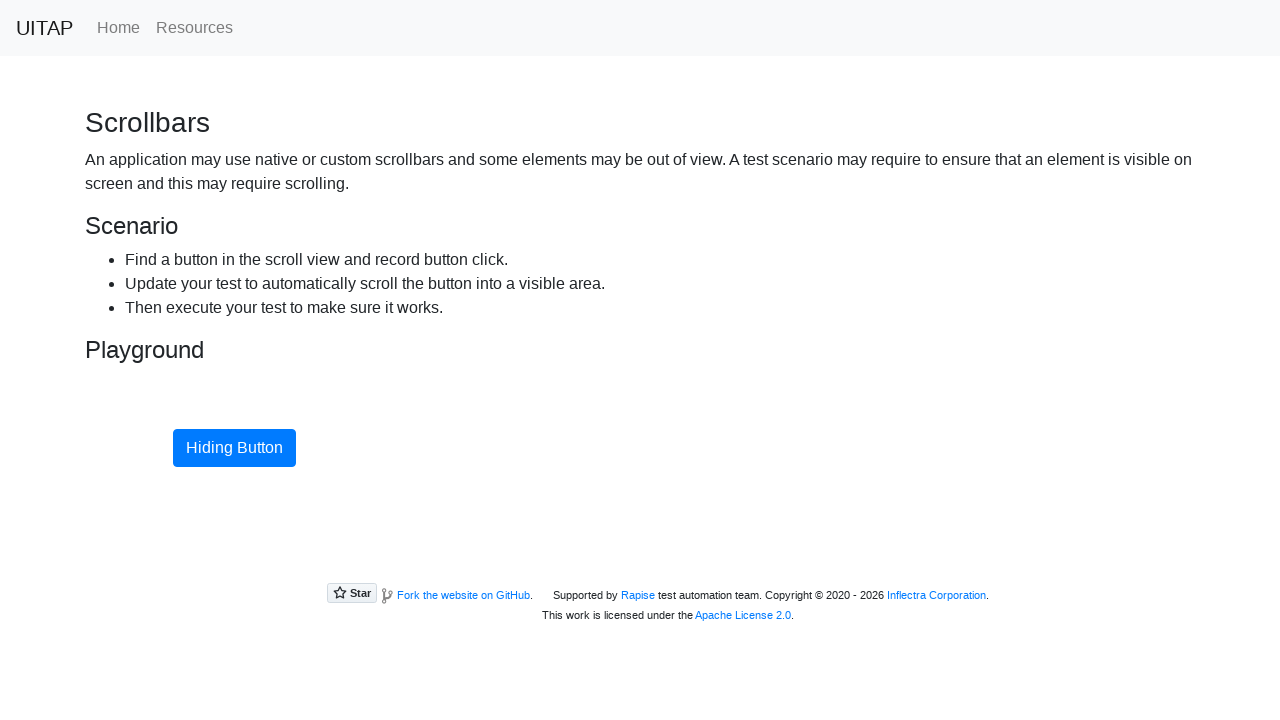

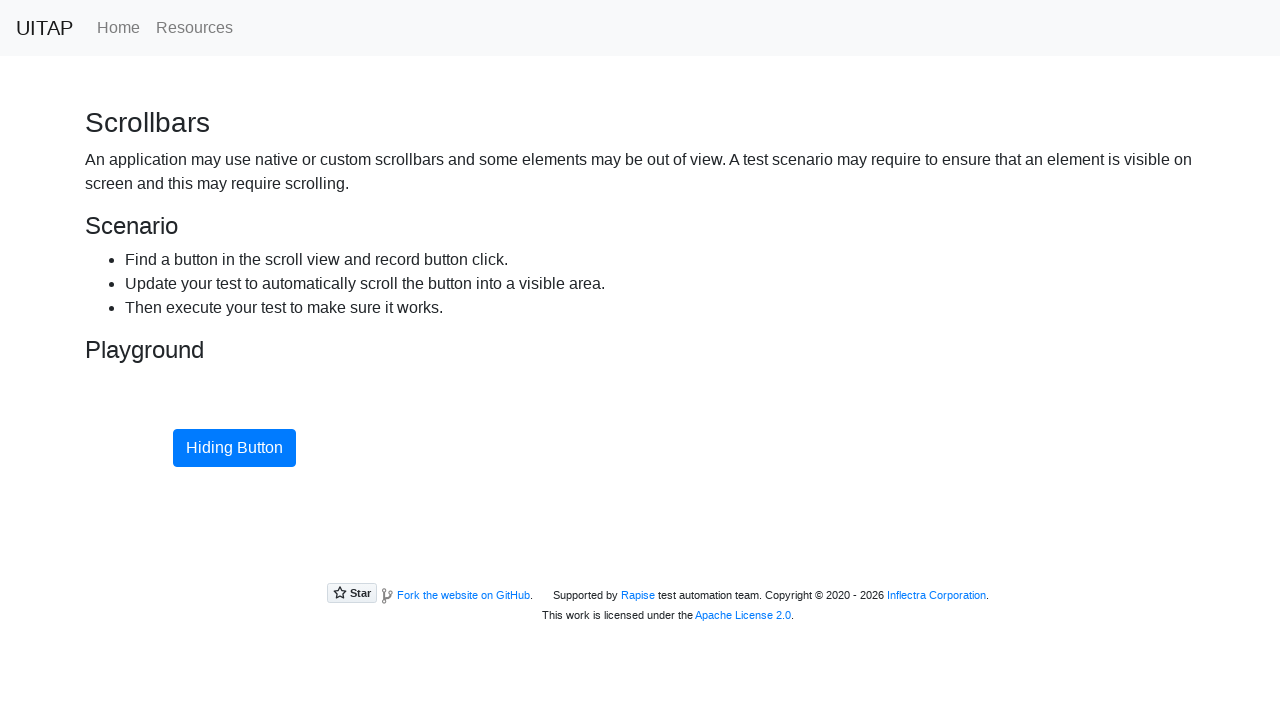